Tests Google Forms custom checkbox by clicking on a city option and verifying its aria-checked attribute changes

Starting URL: https://docs.google.com/forms/d/e/1FAIpQLSfiypnd69zhuDkjKgqvpID9kwO29UCzeCVrGGtbNPZXQok0jA/viewform

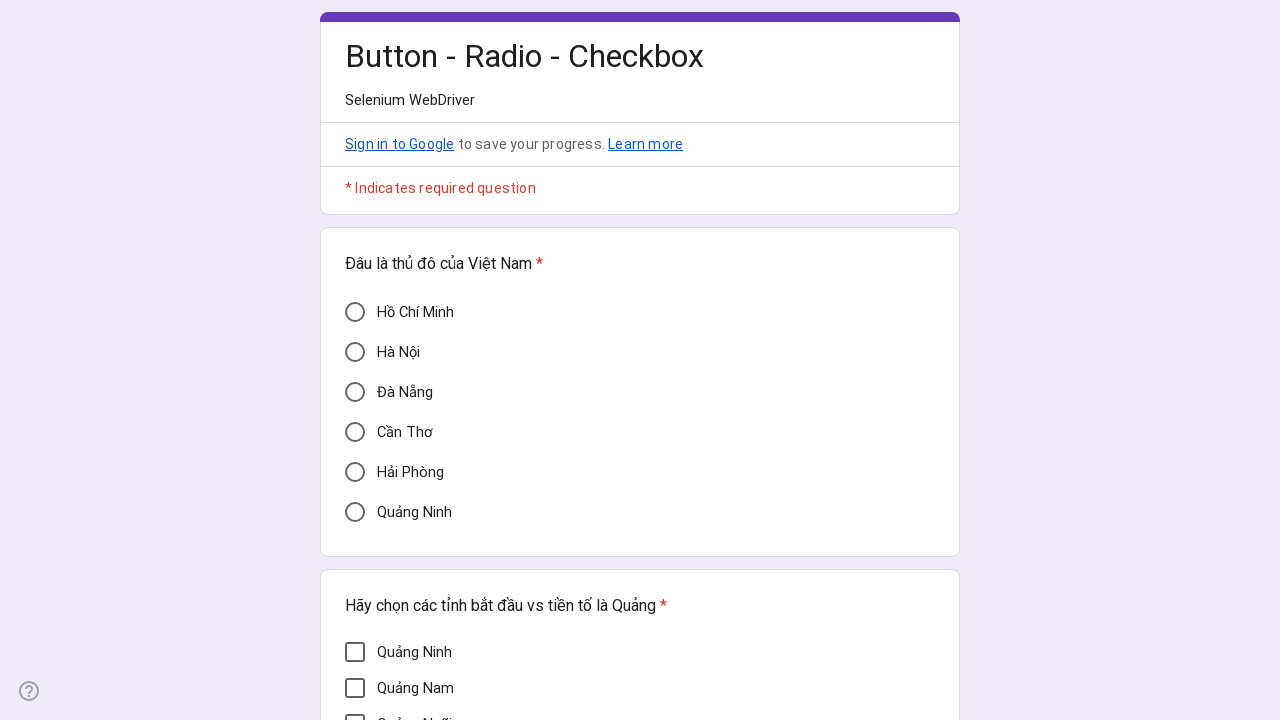

Located checkbox element for 'Cần Thơ' city
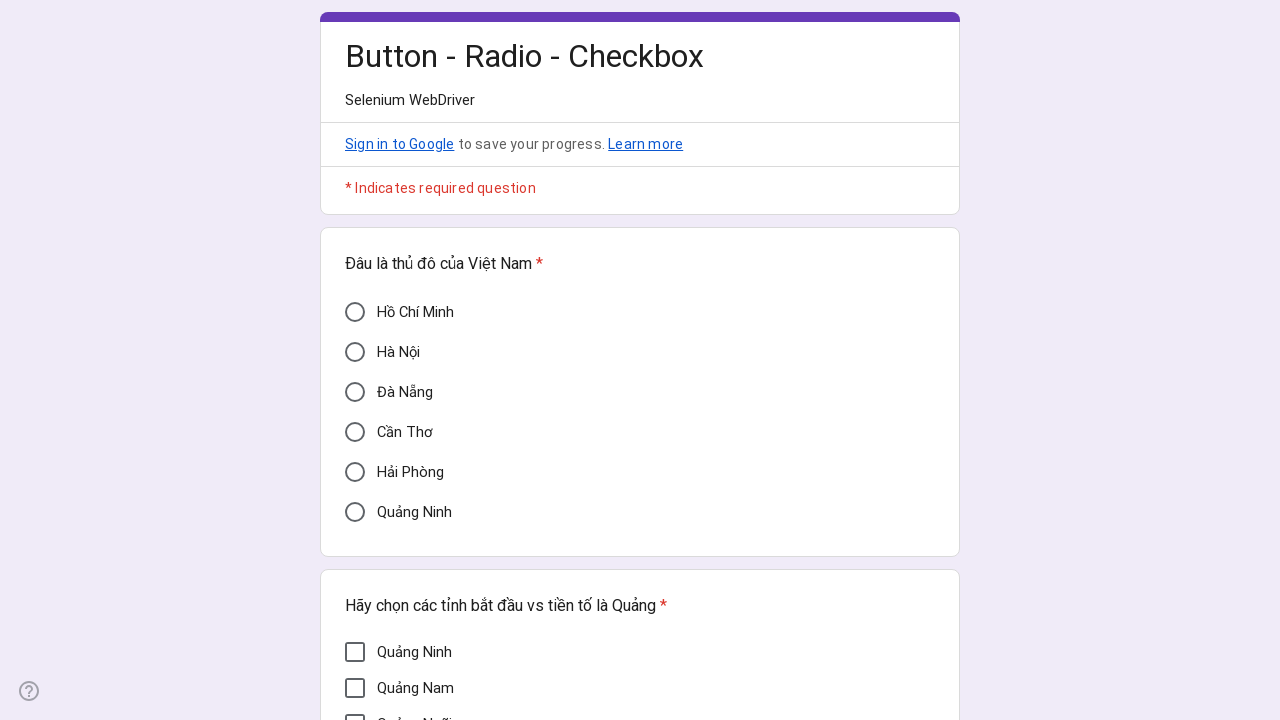

Verified checkbox initial aria-checked attribute is 'false'
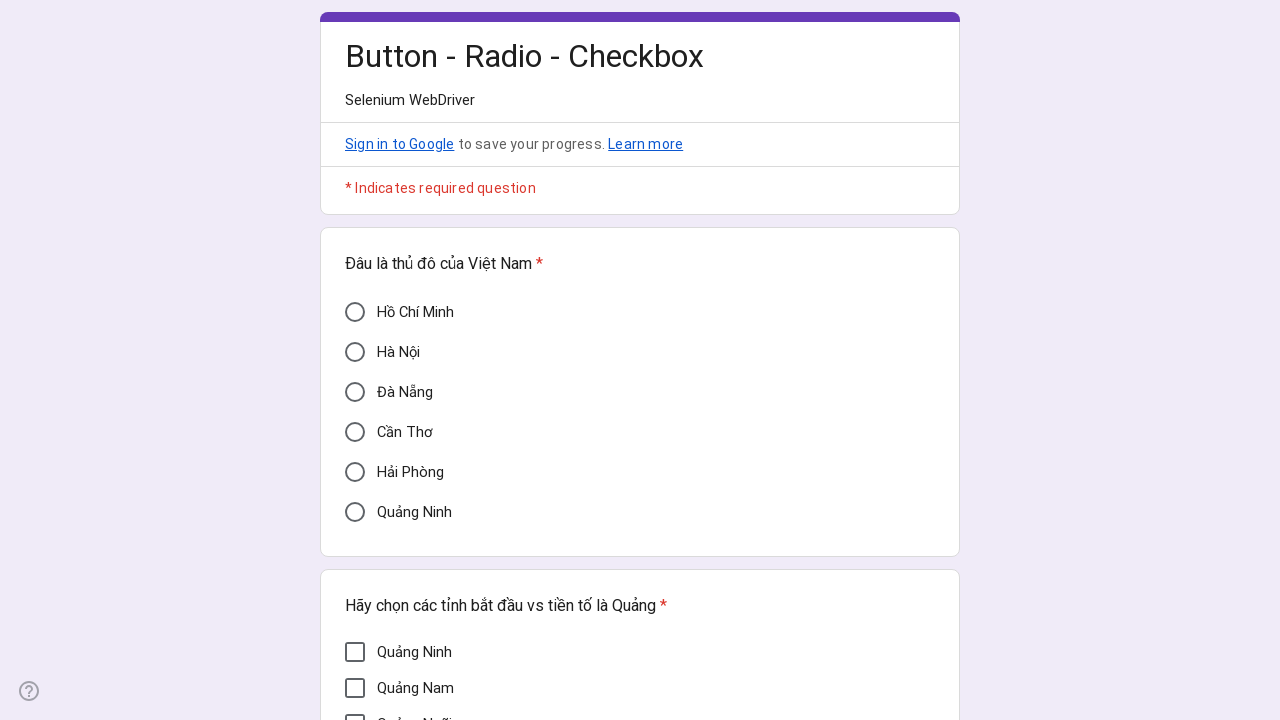

Verified unchecked 'Cần Thơ' checkbox is visible
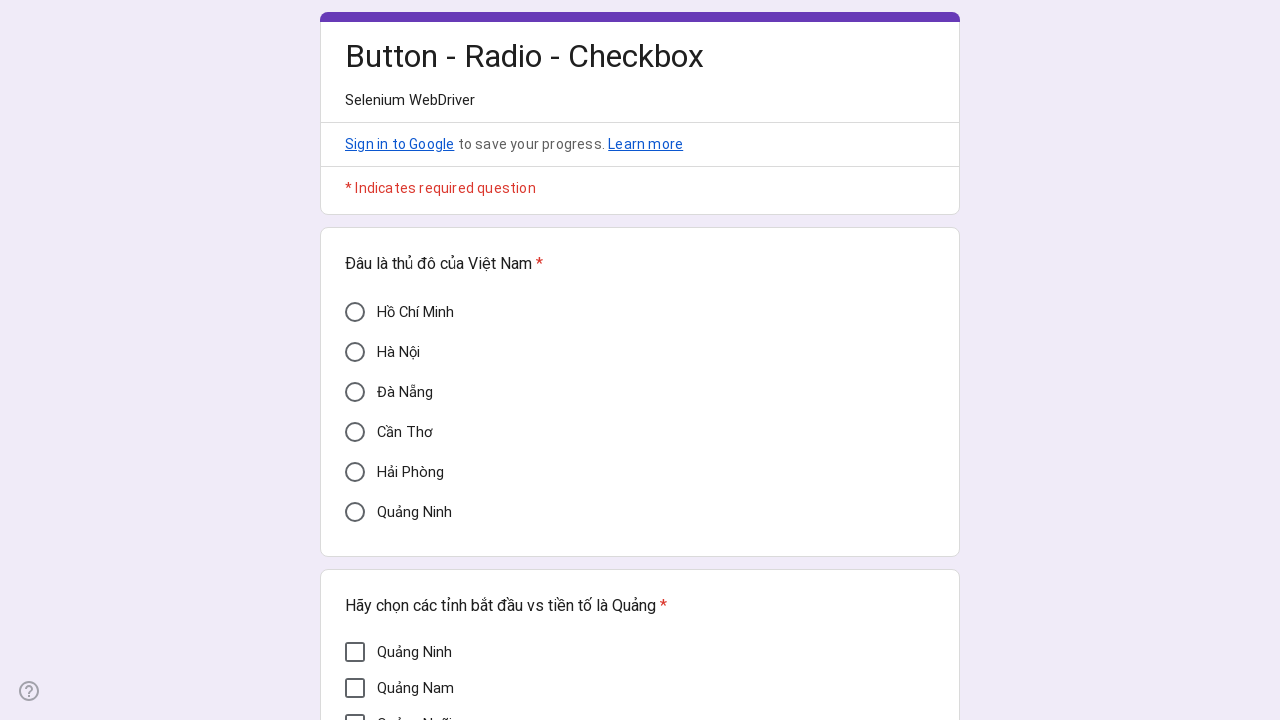

Clicked on 'Cần Thơ' checkbox to select it at (355, 432) on xpath=//div[@aria-label='Cần Thơ']
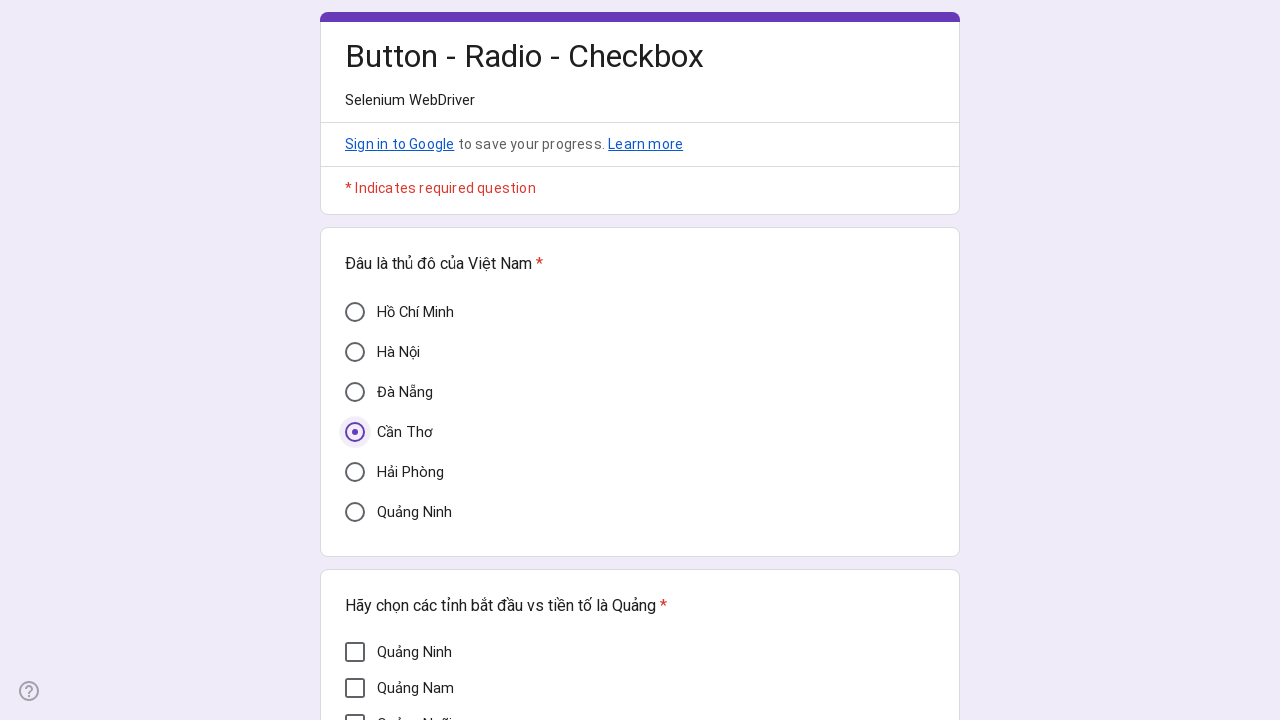

Verified checkbox aria-checked attribute changed to 'true'
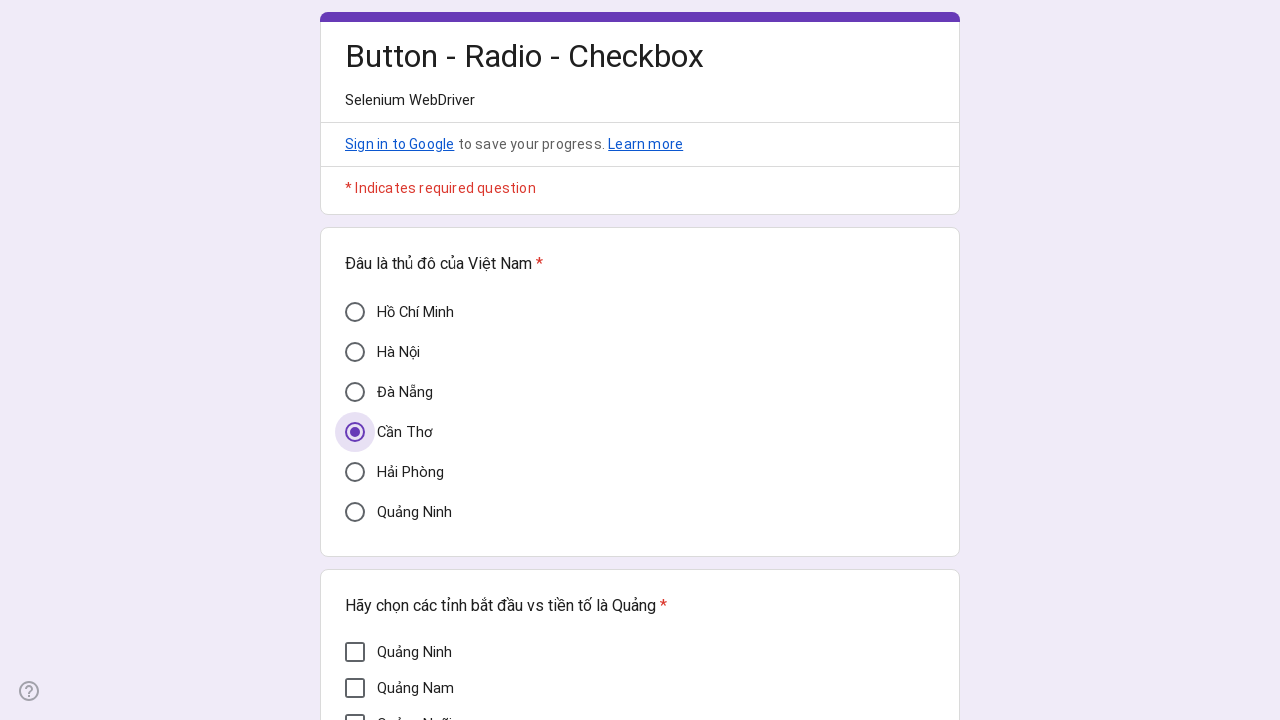

Verified checked 'Cần Thơ' checkbox is visible
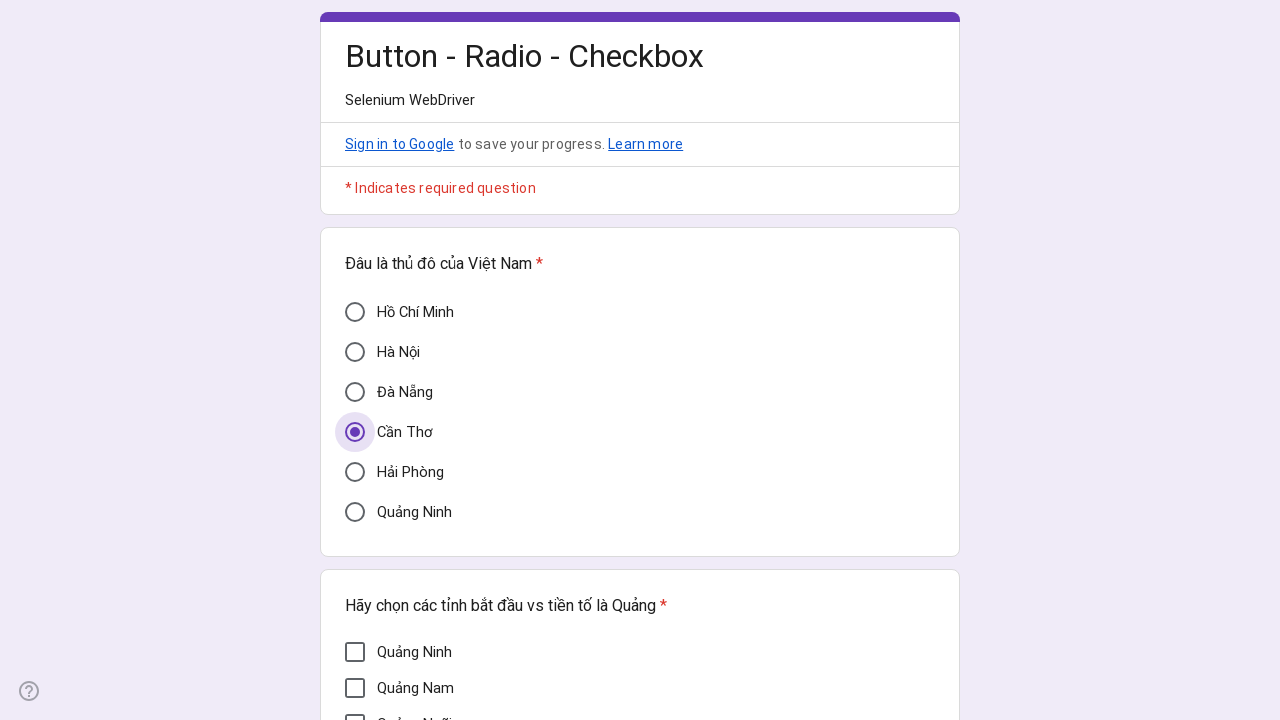

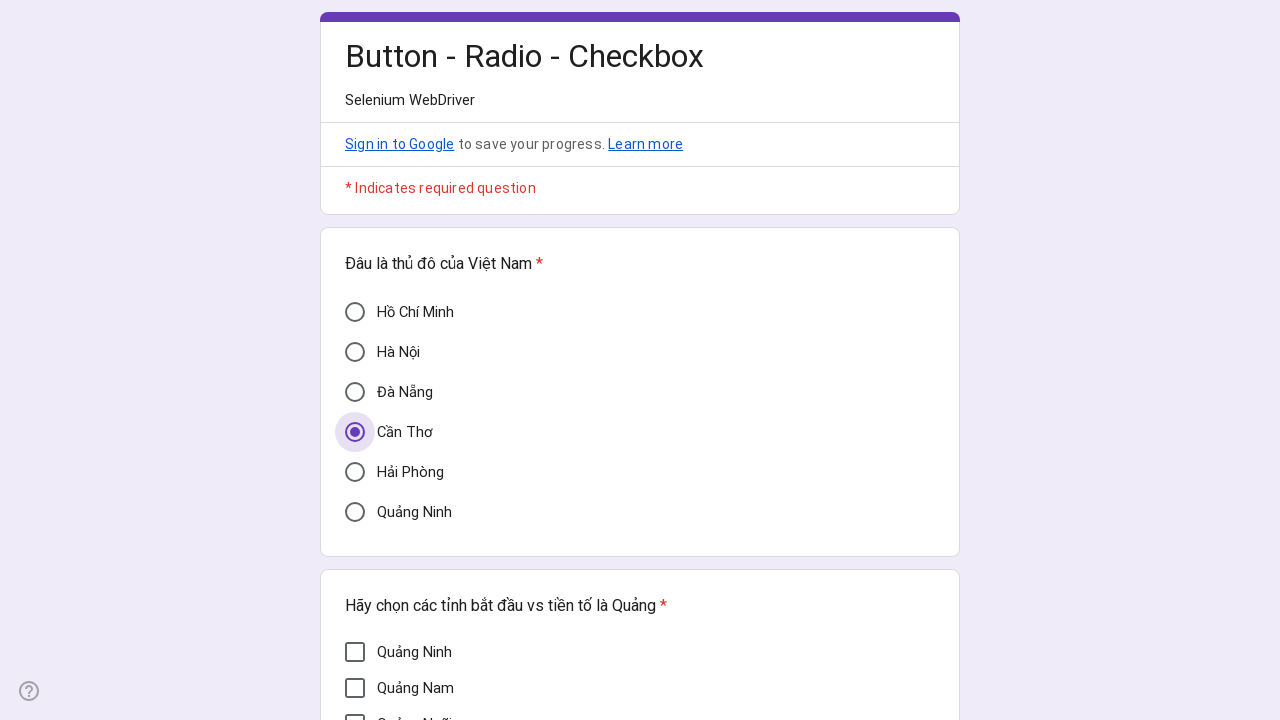